Tests an e-commerce flow by adding multiple items to cart, proceeding to checkout, and applying a promo code

Starting URL: https://rahulshettyacademy.com/seleniumPractise/#/

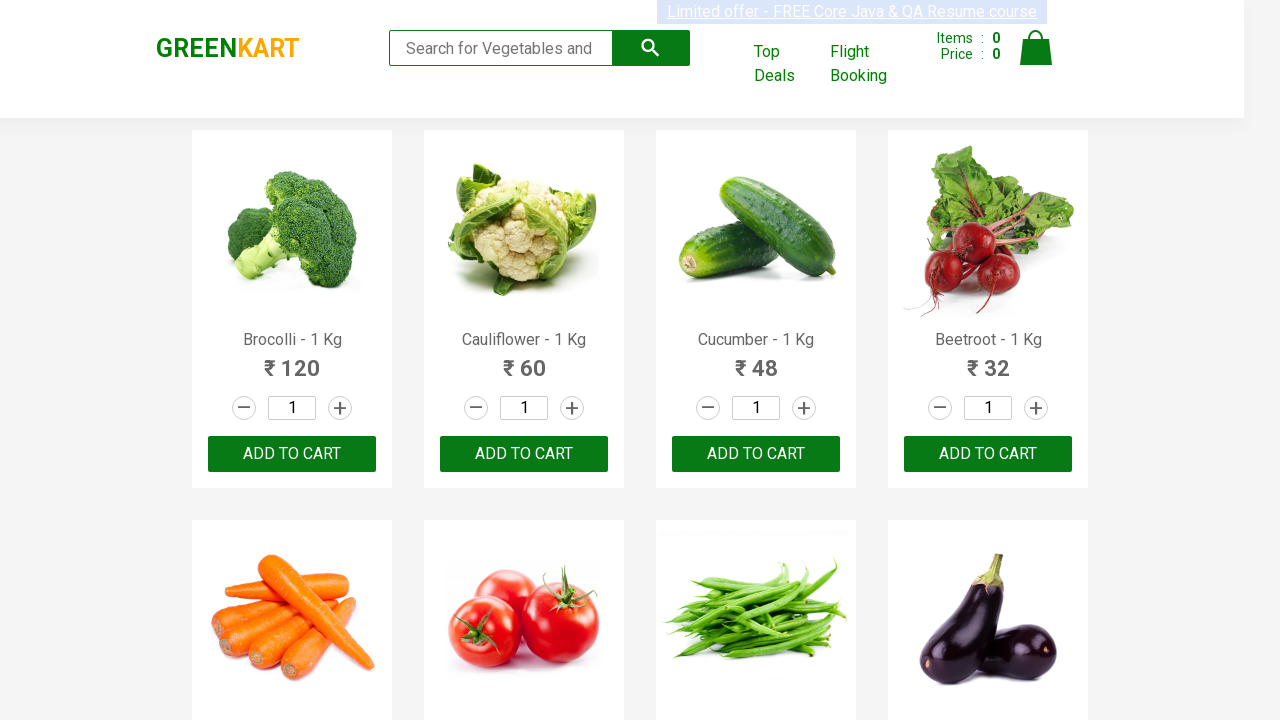

Waited for page to load (3 seconds)
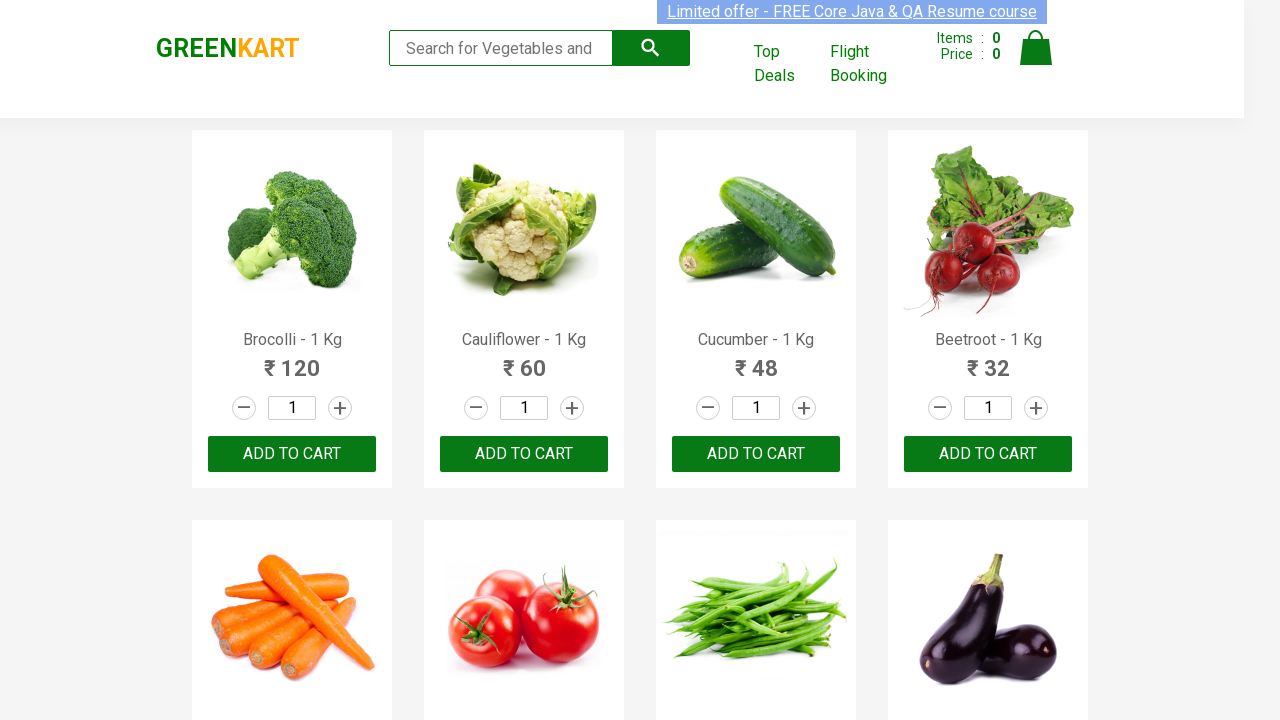

Retrieved all product name elements from the page
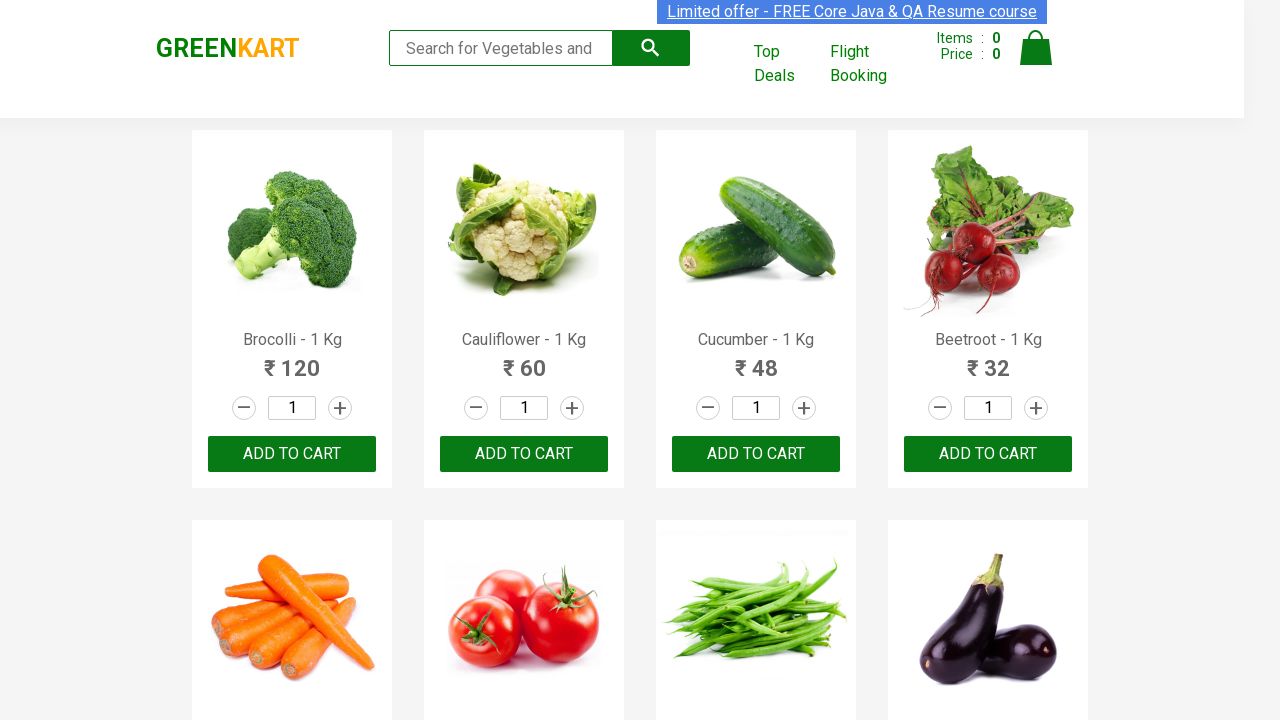

Added 'Beetroot' to cart at (988, 454) on xpath=//div[@class='product-action']/button >> nth=3
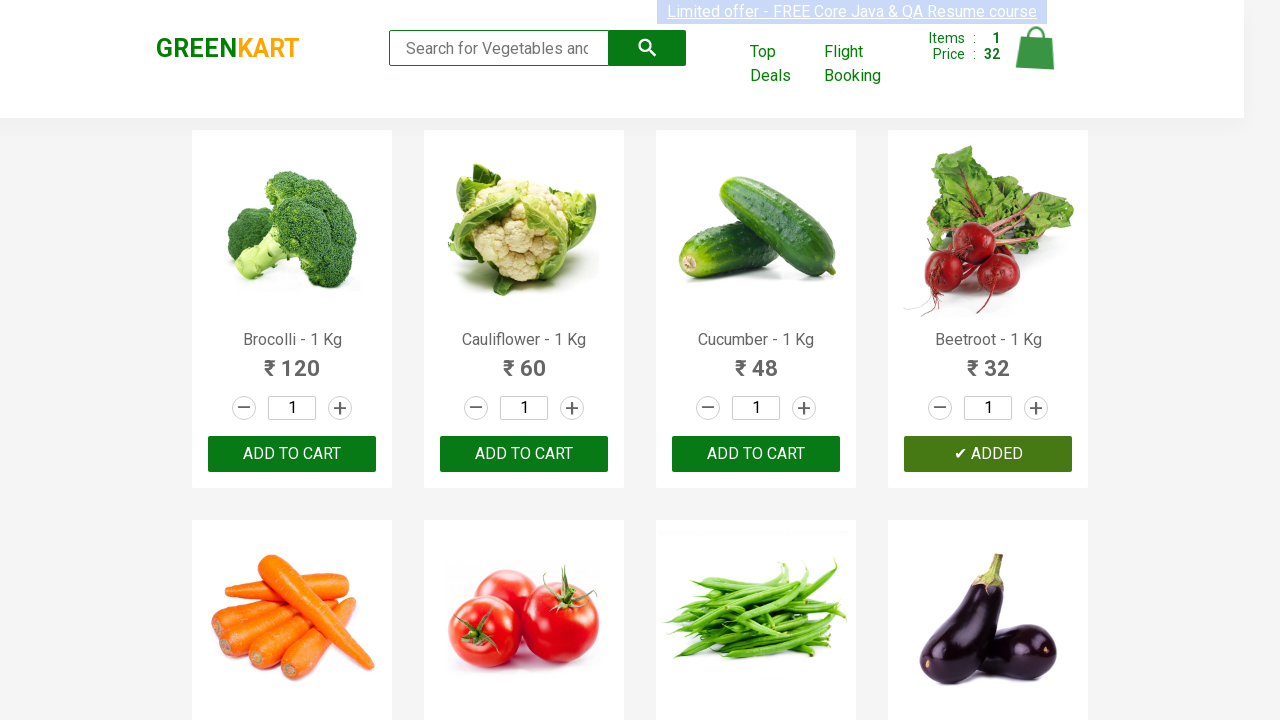

Added 'Beans' to cart at (756, 360) on xpath=//div[@class='product-action']/button >> nth=6
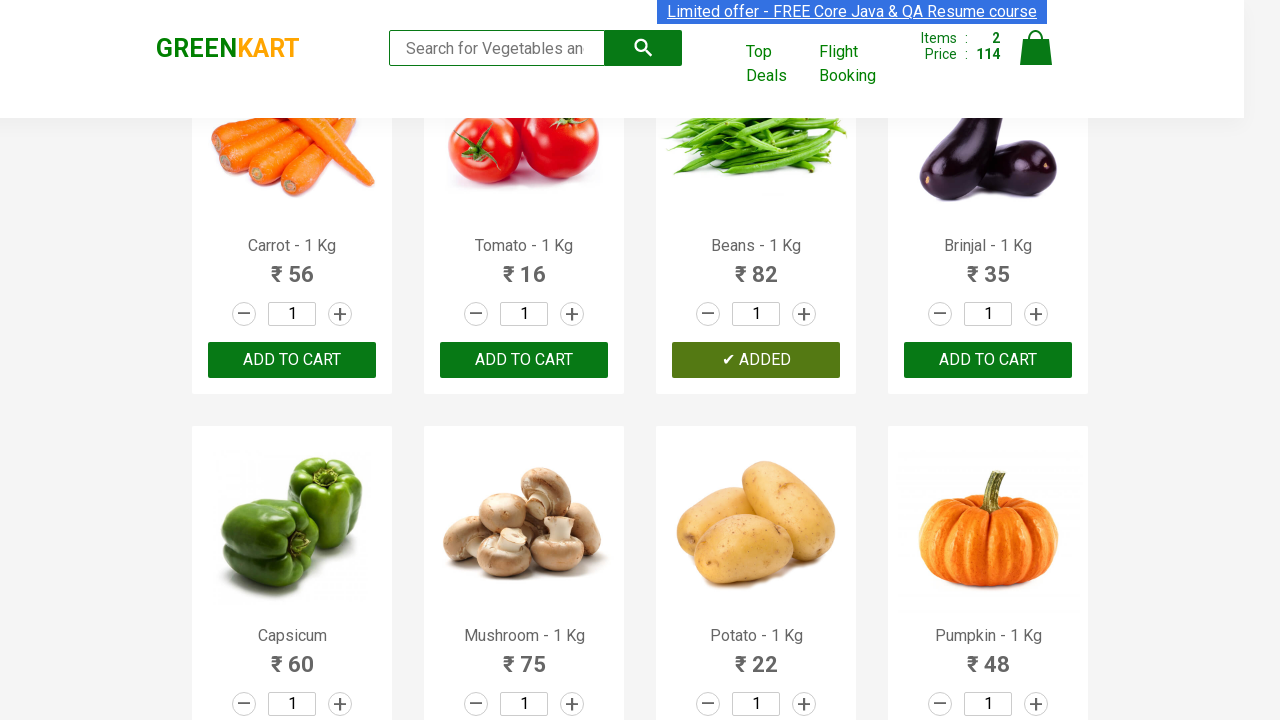

Added 'Brinjal' to cart at (988, 360) on xpath=//div[@class='product-action']/button >> nth=7
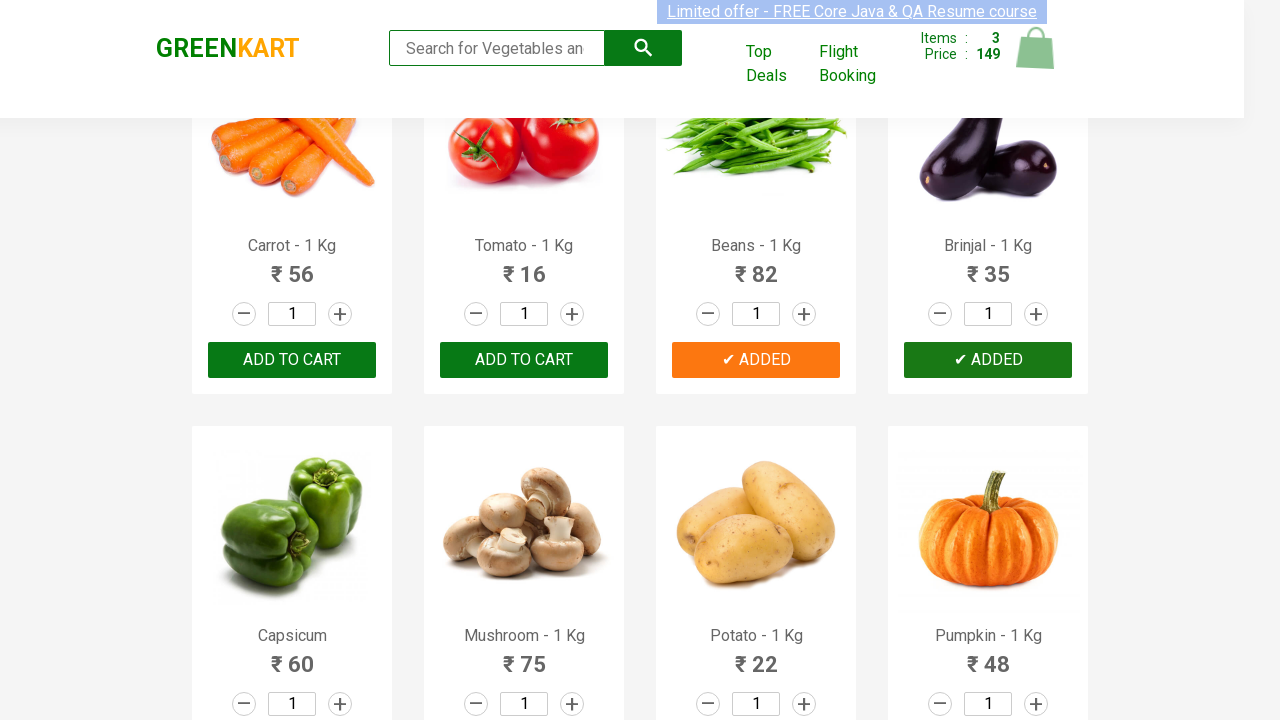

Clicked on cart icon to view cart at (1036, 48) on xpath=//img[@alt='Cart']
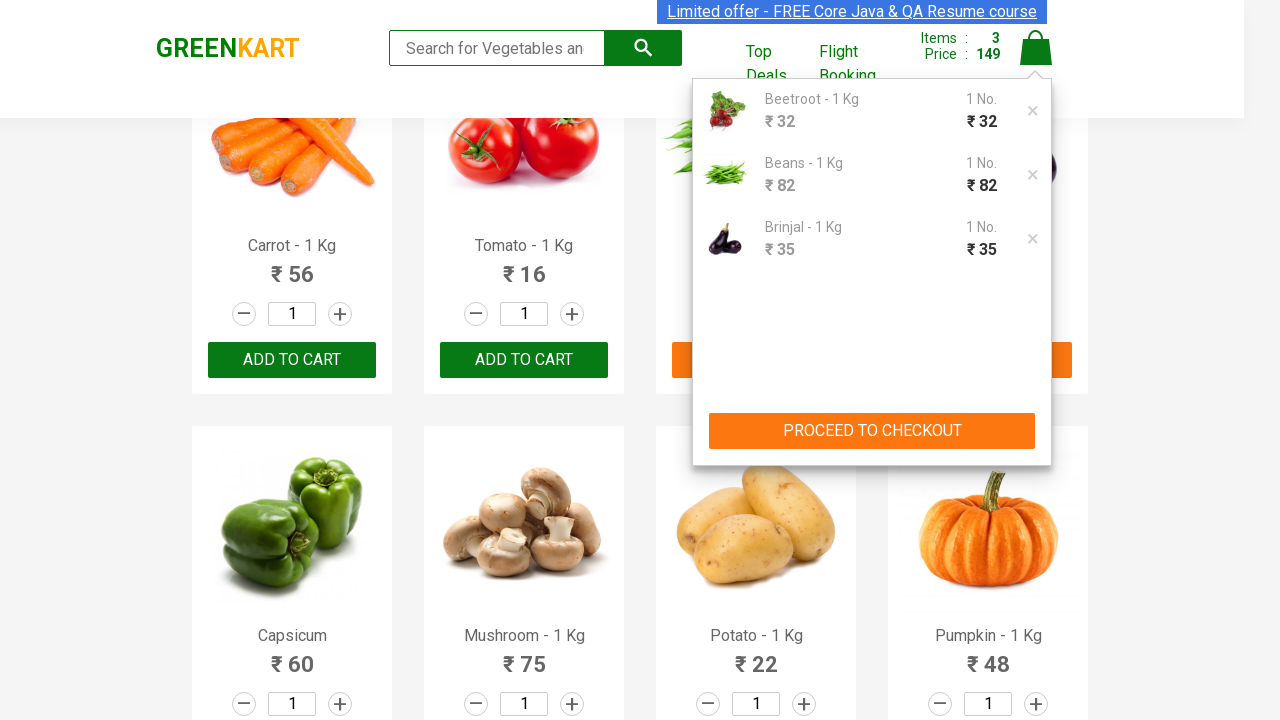

Clicked 'PROCEED TO CHECKOUT' button at (872, 431) on xpath=//button[text()='PROCEED TO CHECKOUT']
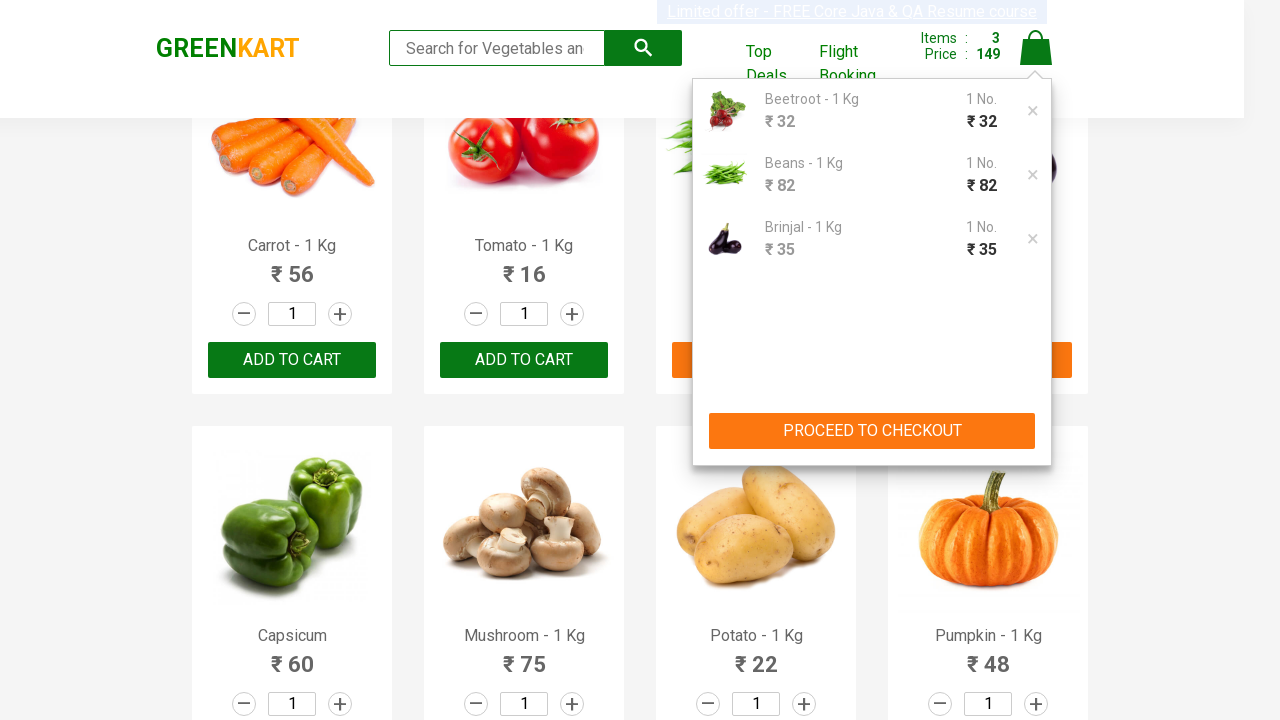

Waited for checkout page to load (3 seconds)
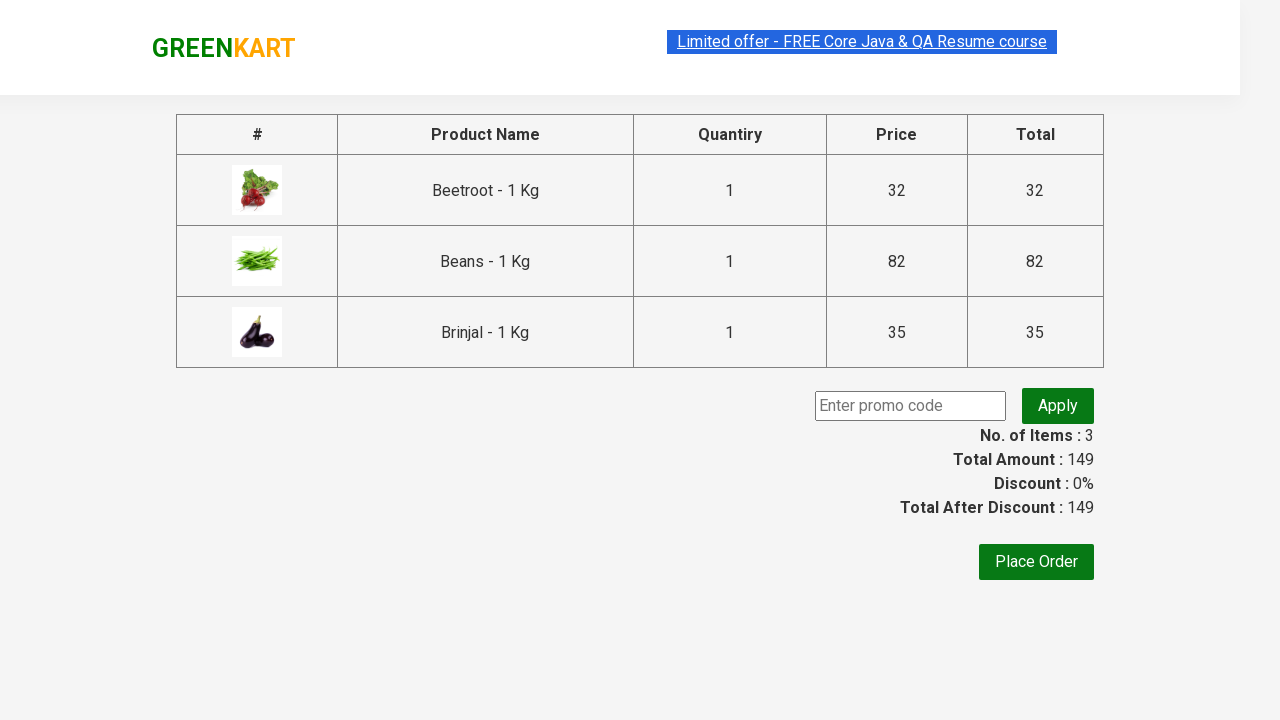

Entered promo code 'rahulshettyacademy' in promo code field on //input[@placeholder='Enter promo code']
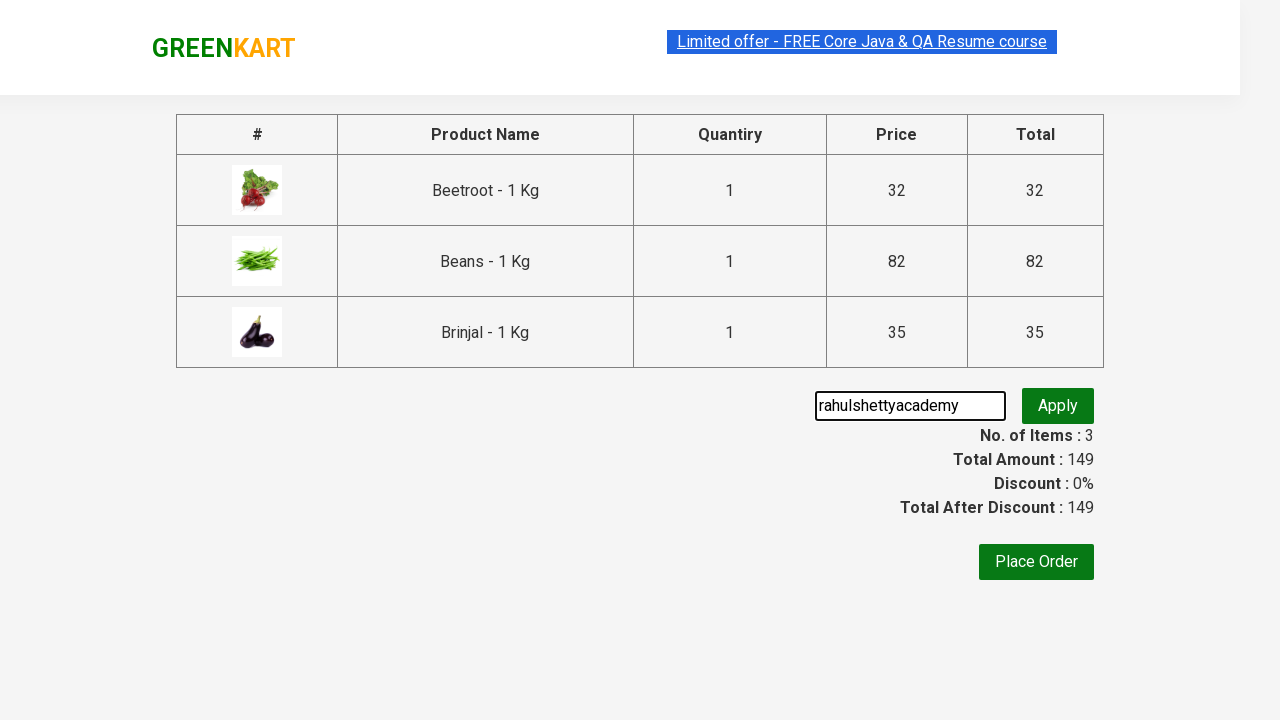

Clicked apply promo button at (1058, 406) on xpath=//button[@class='promoBtn']
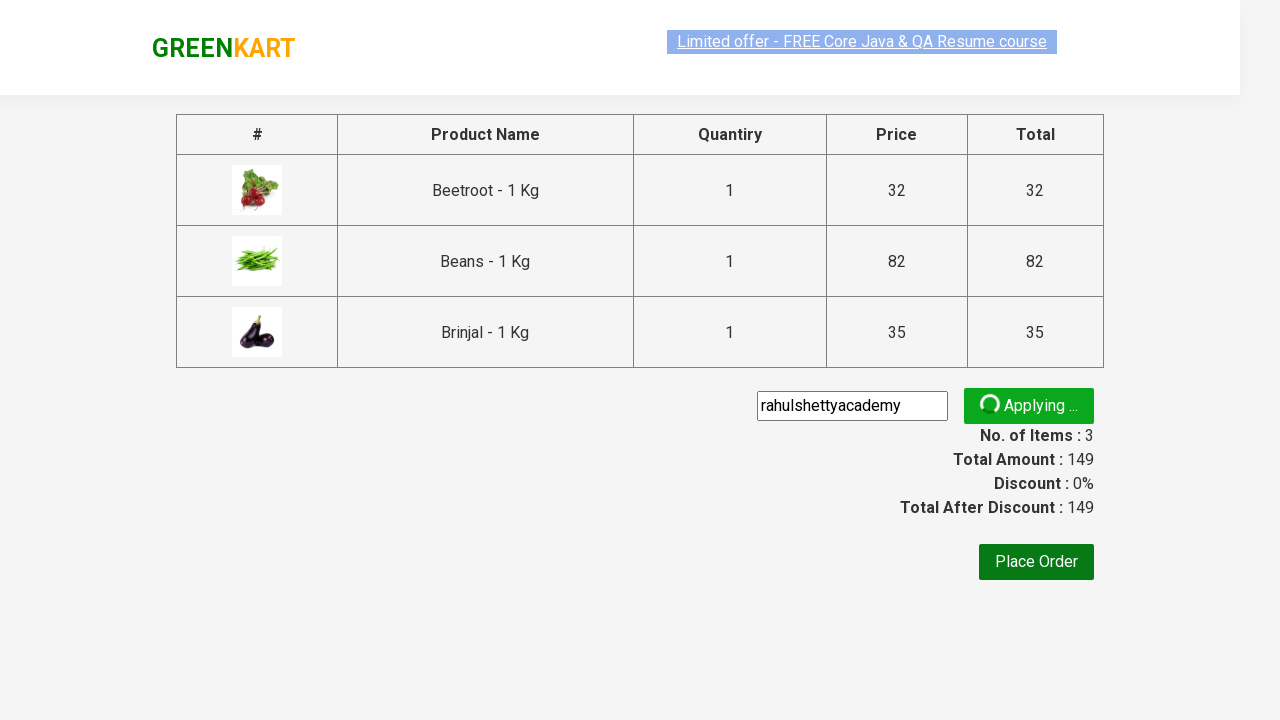

Promo validation message appeared
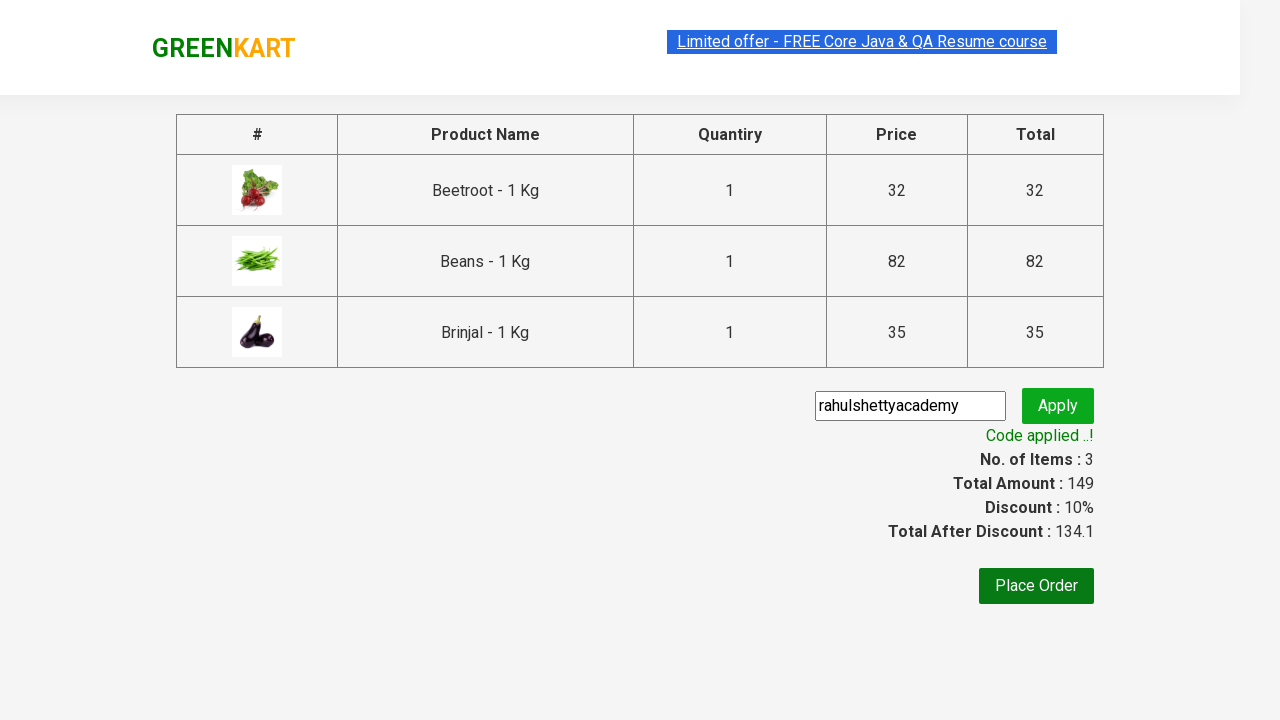

Retrieved promo info message: 'Code applied ..!'
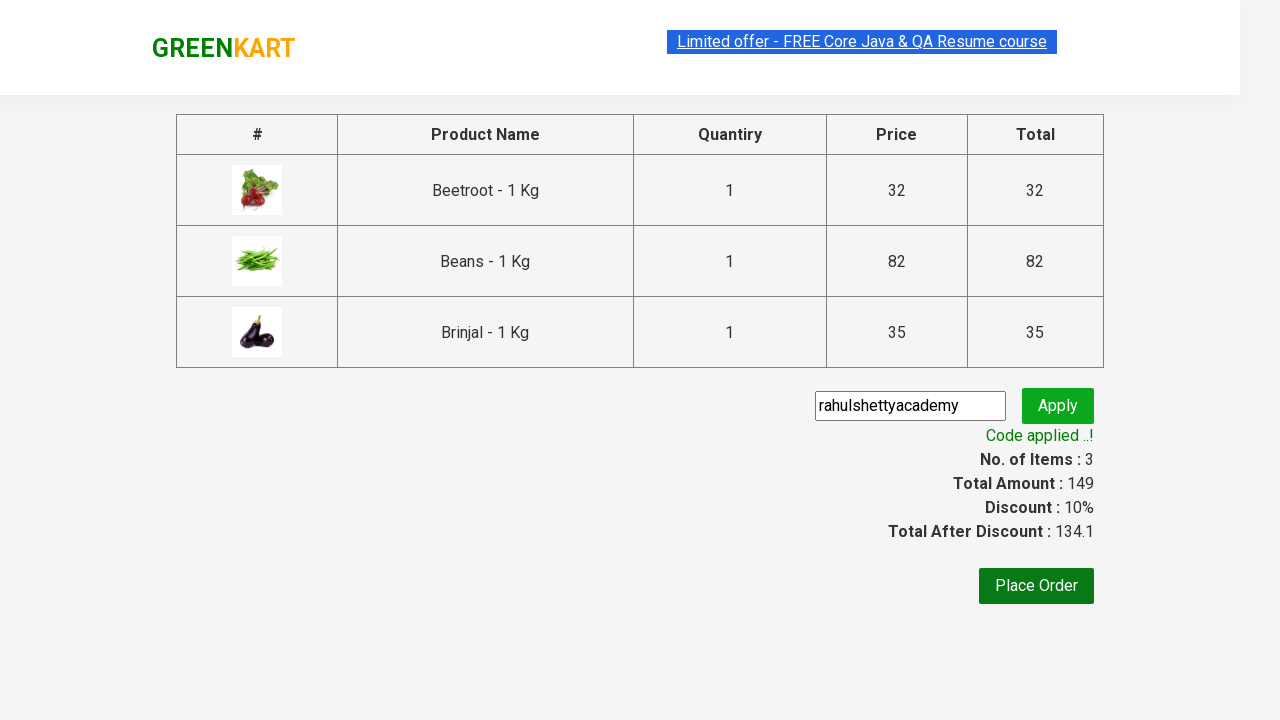

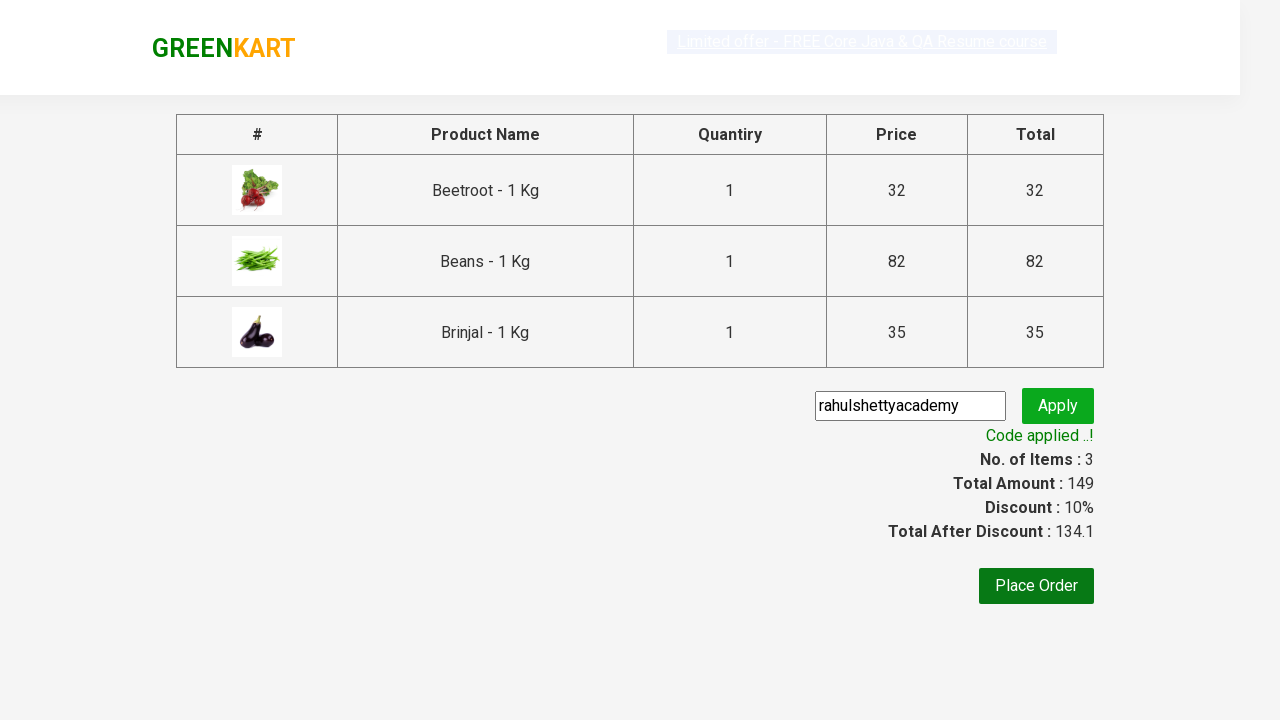